Tests static dropdown functionality by selecting options using three different methods: by index, by visible text, and by value on a currency dropdown.

Starting URL: https://rahulshettyacademy.com/dropdownsPractise/

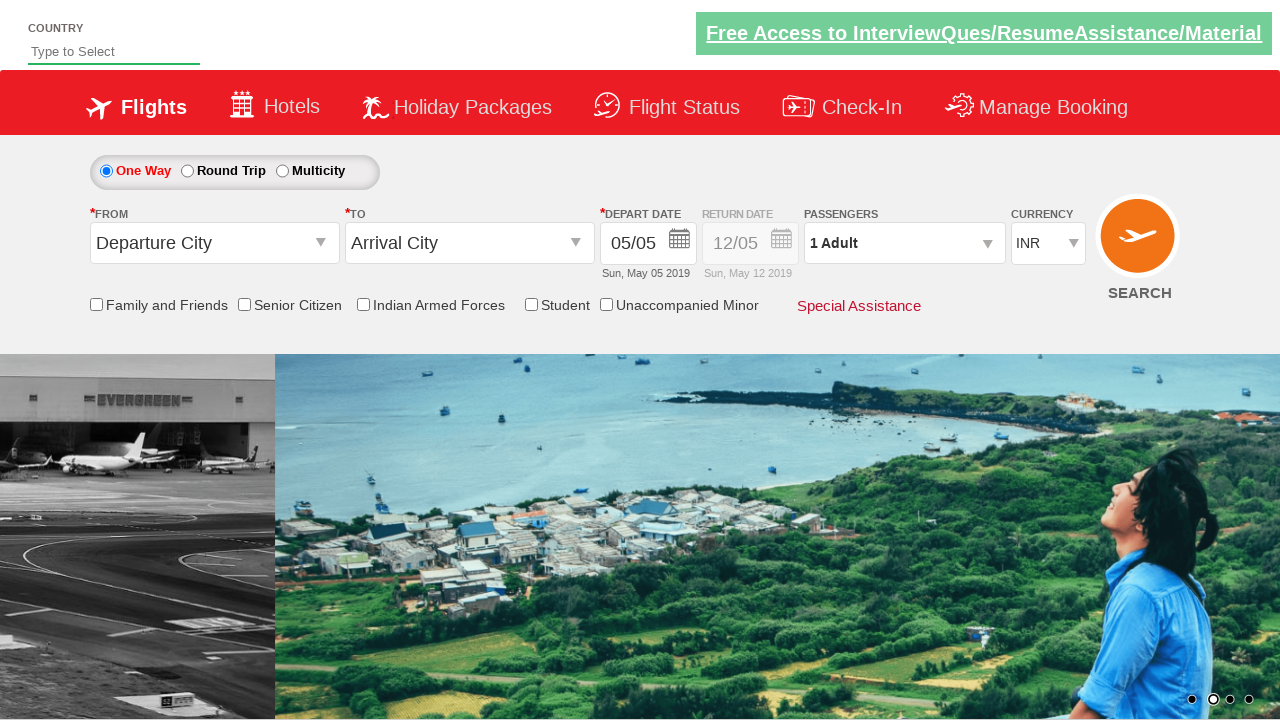

Navigated to dropdowns practice page
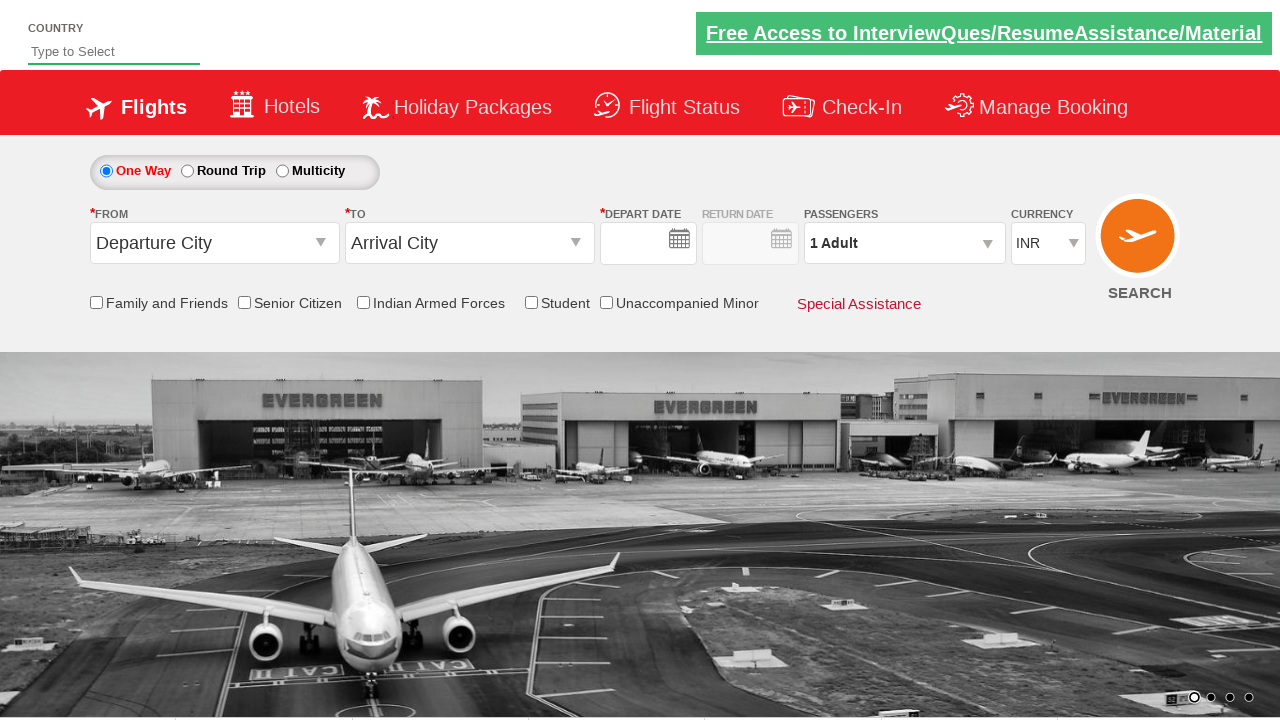

Currency dropdown selector loaded
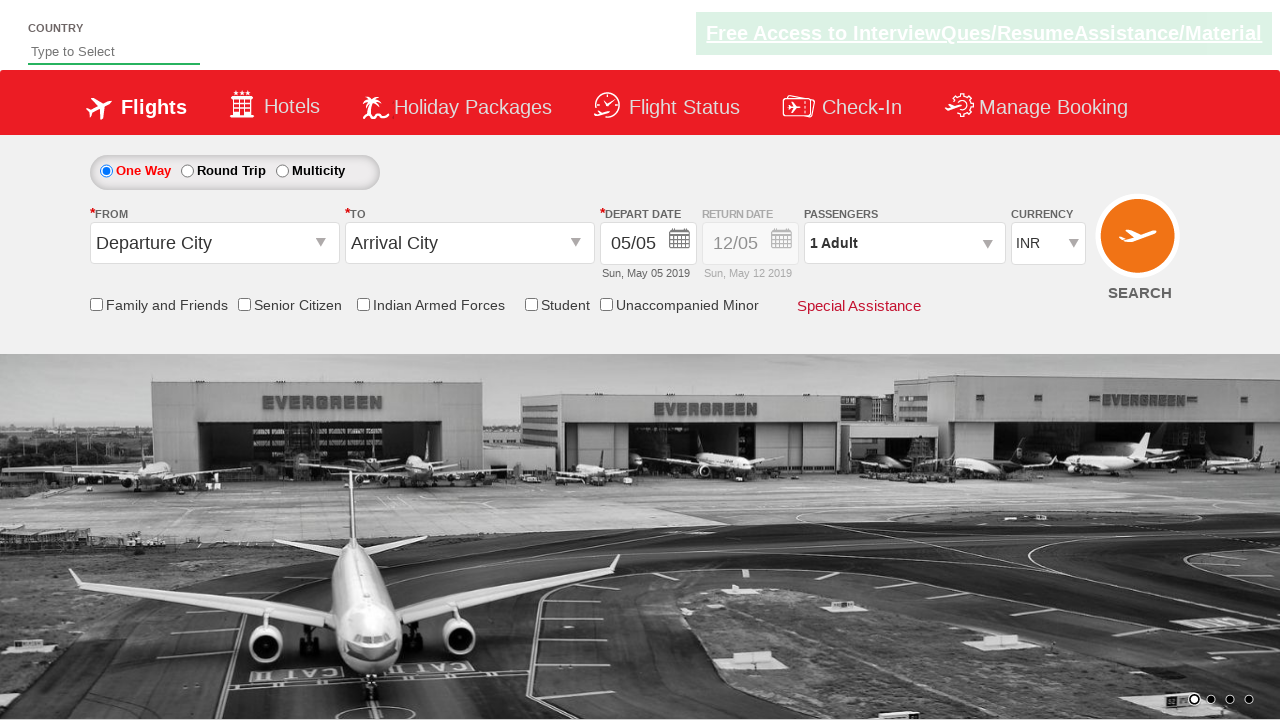

Selected currency dropdown option by index 3 on #ctl00_mainContent_DropDownListCurrency
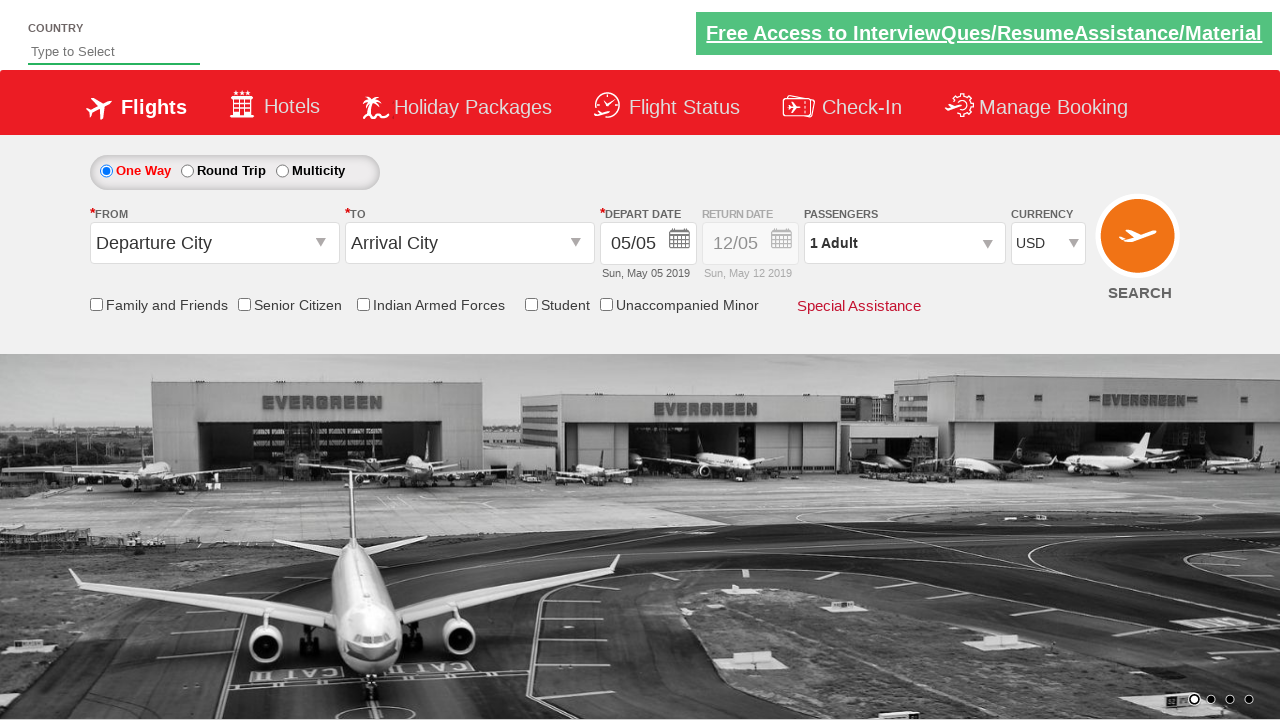

Selected currency dropdown option by visible text 'AED' on #ctl00_mainContent_DropDownListCurrency
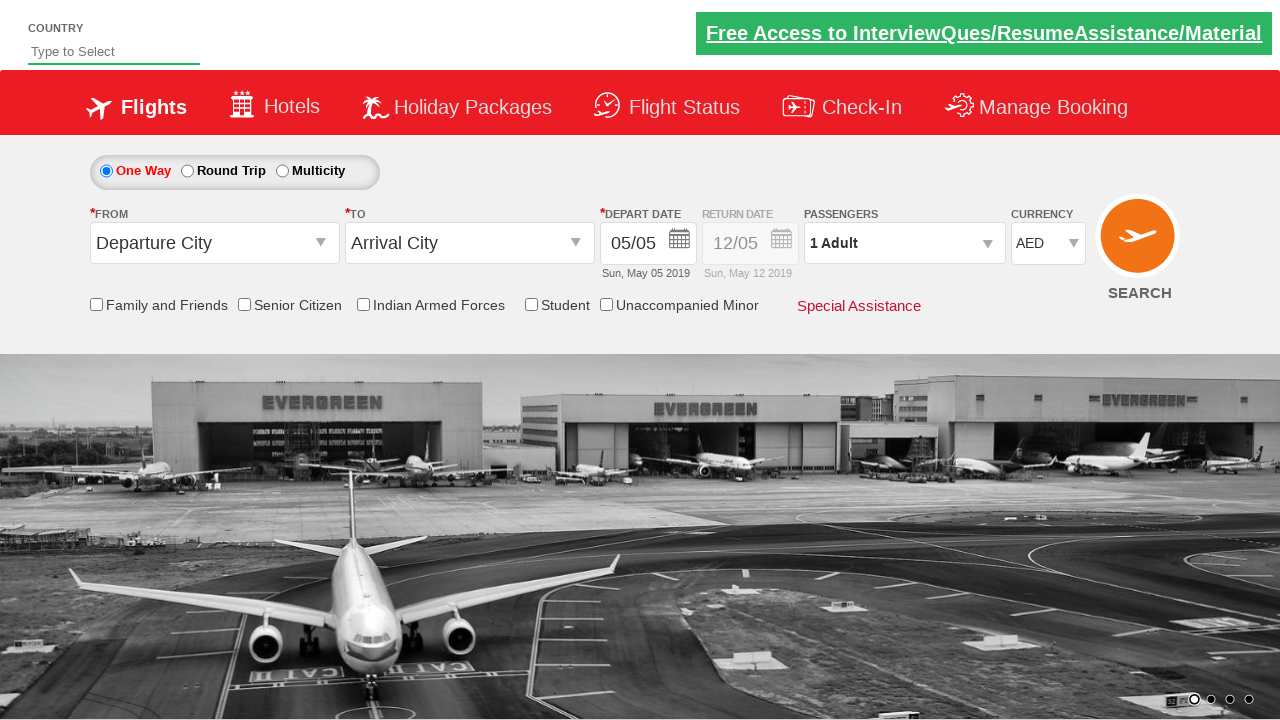

Selected currency dropdown option by value 'INR' on #ctl00_mainContent_DropDownListCurrency
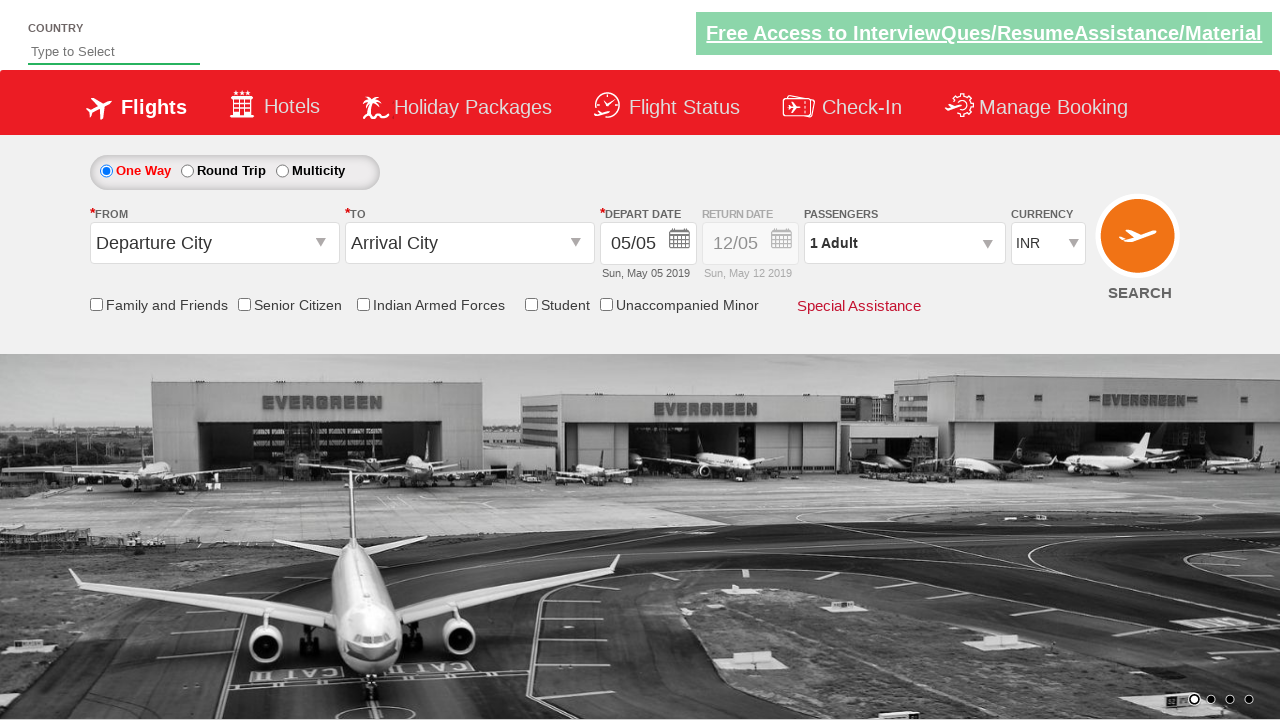

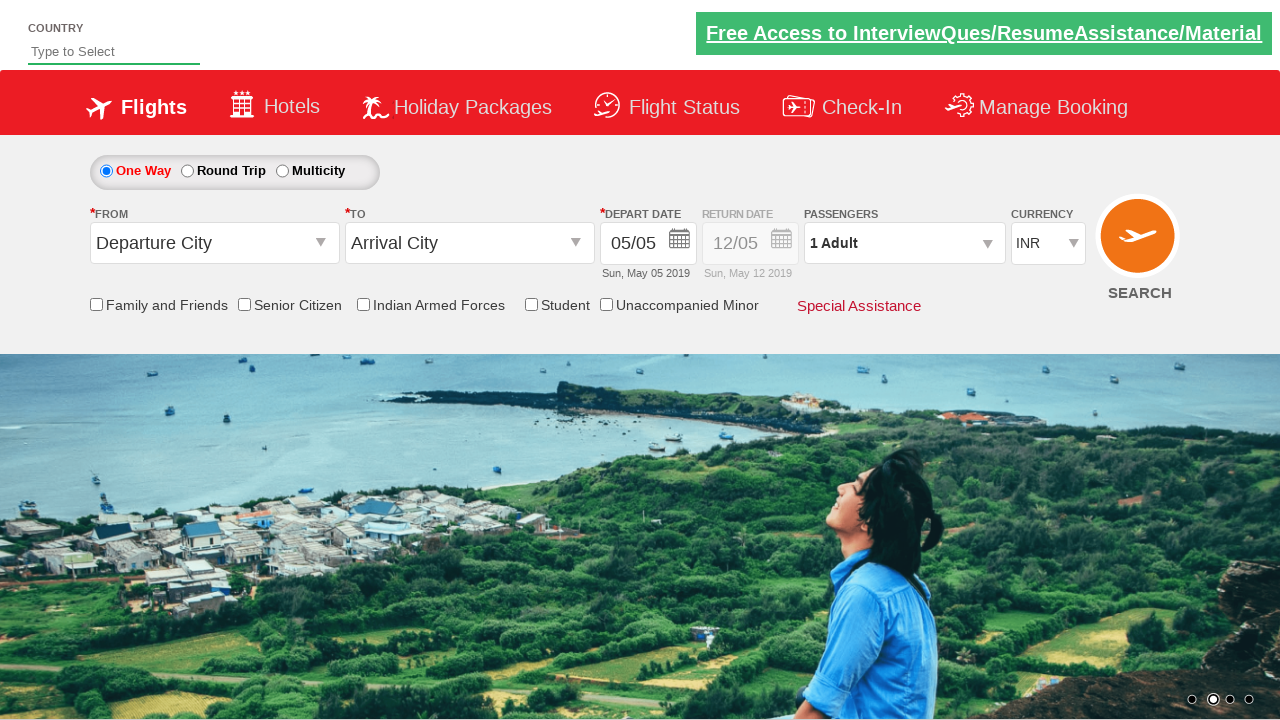